Tests FAQ accordion by clicking on question 2 and verifying the answer panel displays text about ordering multiple scooters

Starting URL: https://qa-scooter.praktikum-services.ru/

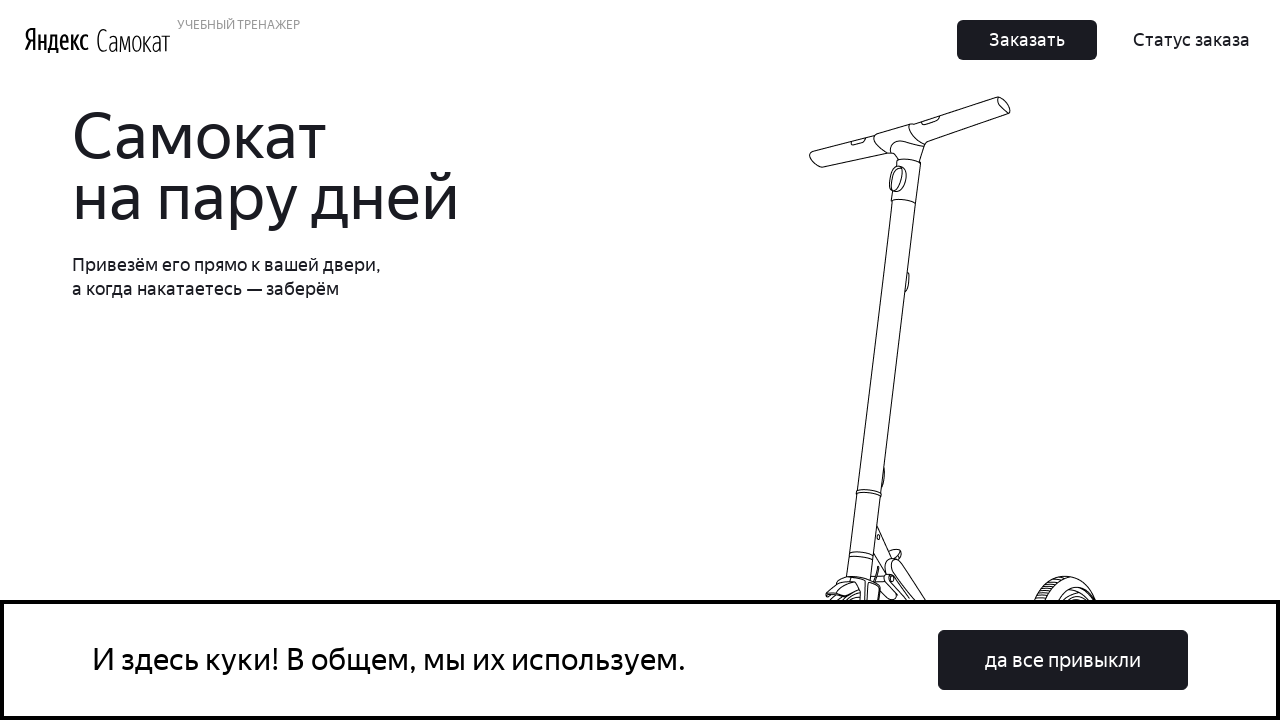

Clicked on second FAQ question (accordion heading) at (967, 360) on #accordion__heading-1
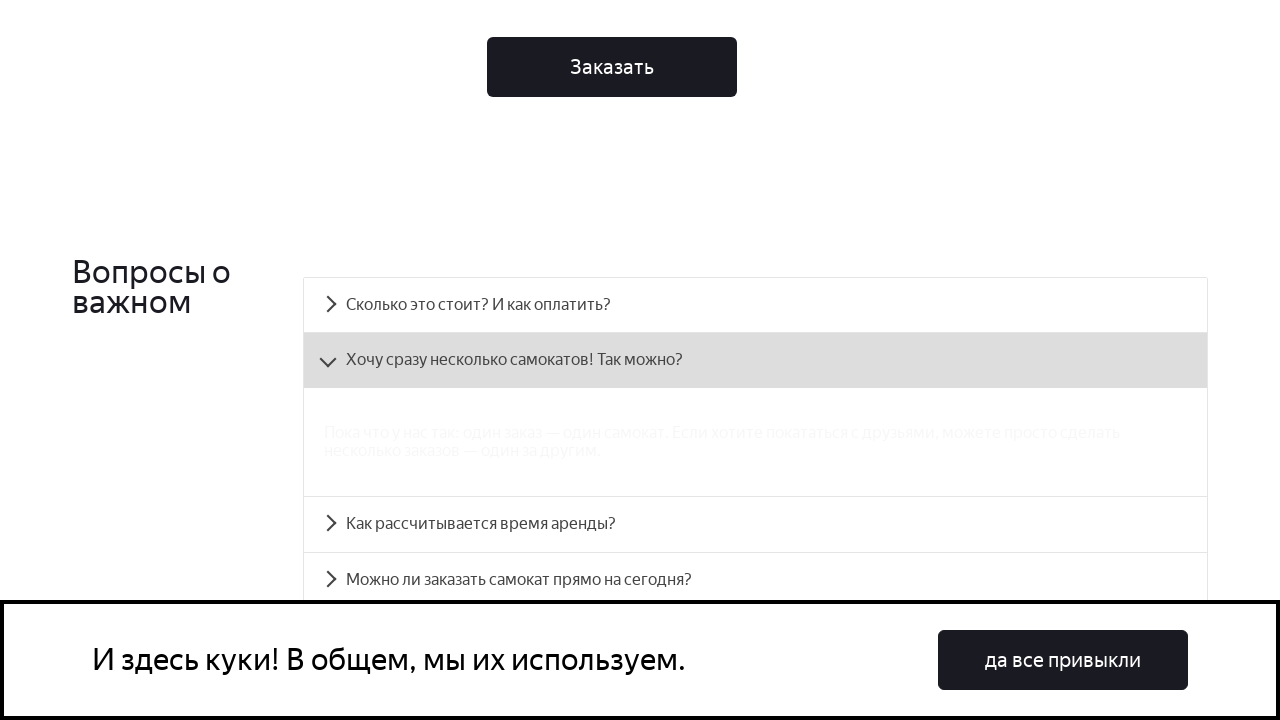

Answer panel for second question became visible
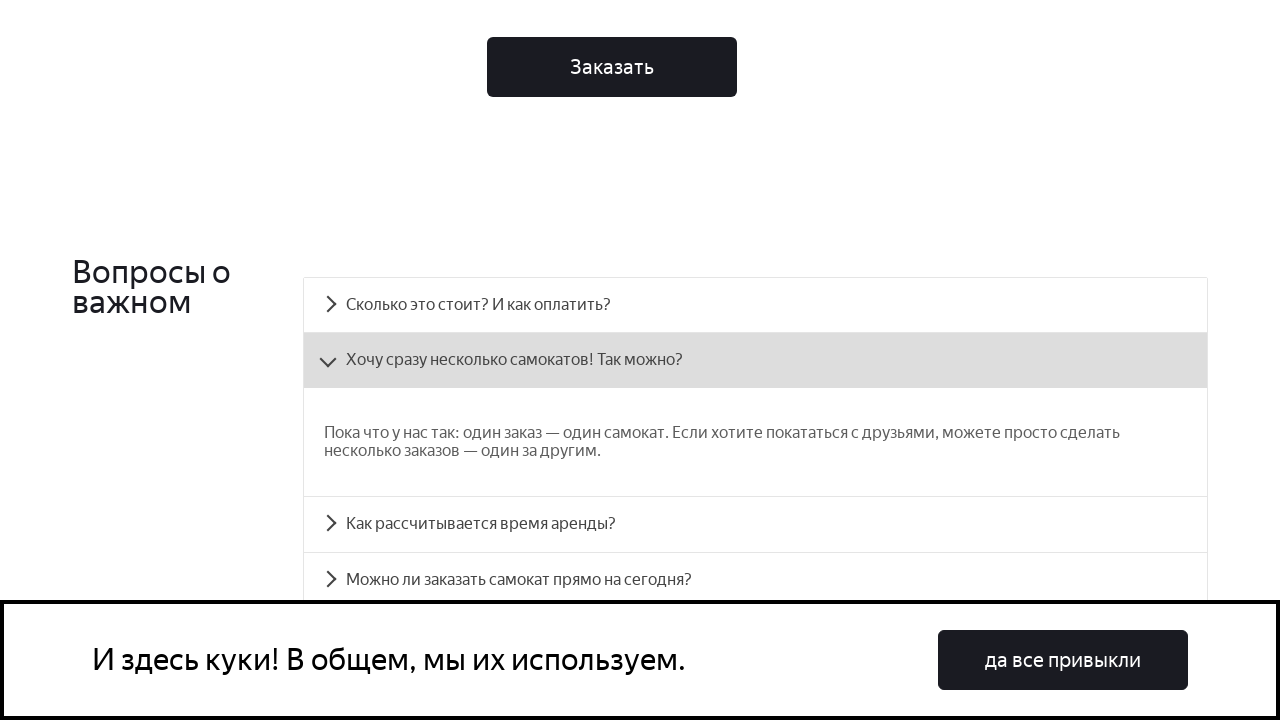

Retrieved answer text about ordering multiple scooters
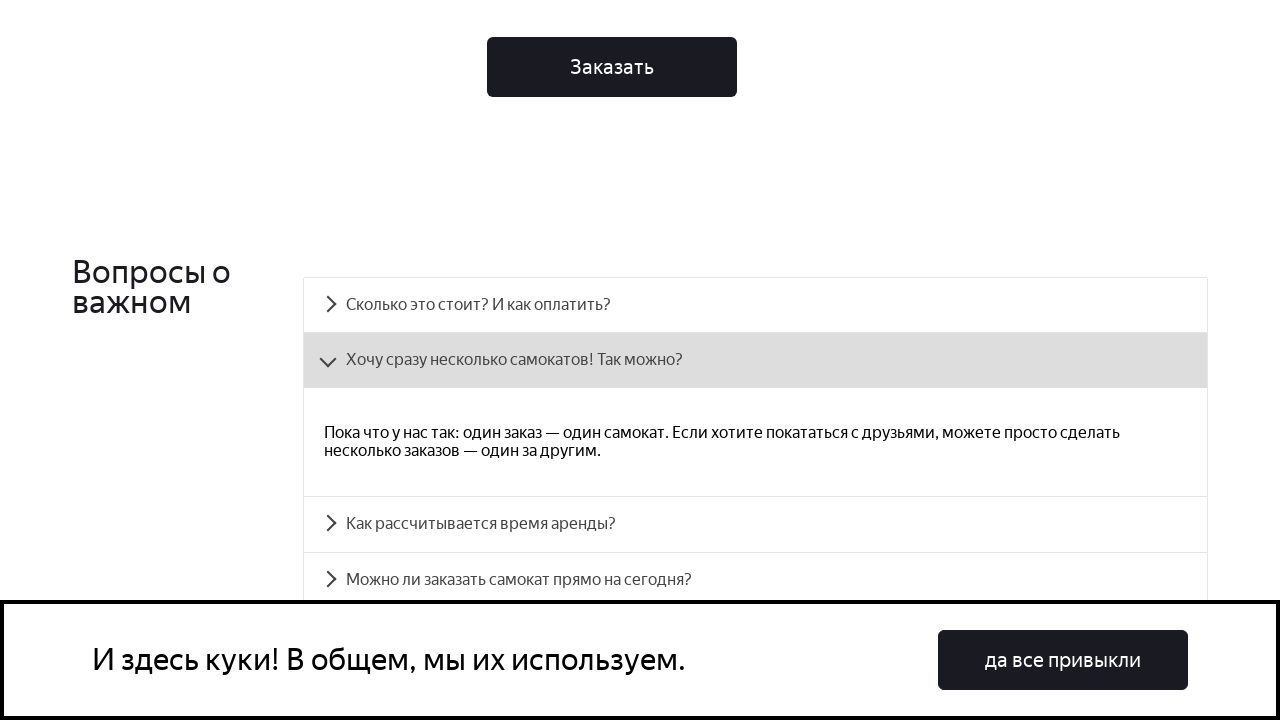

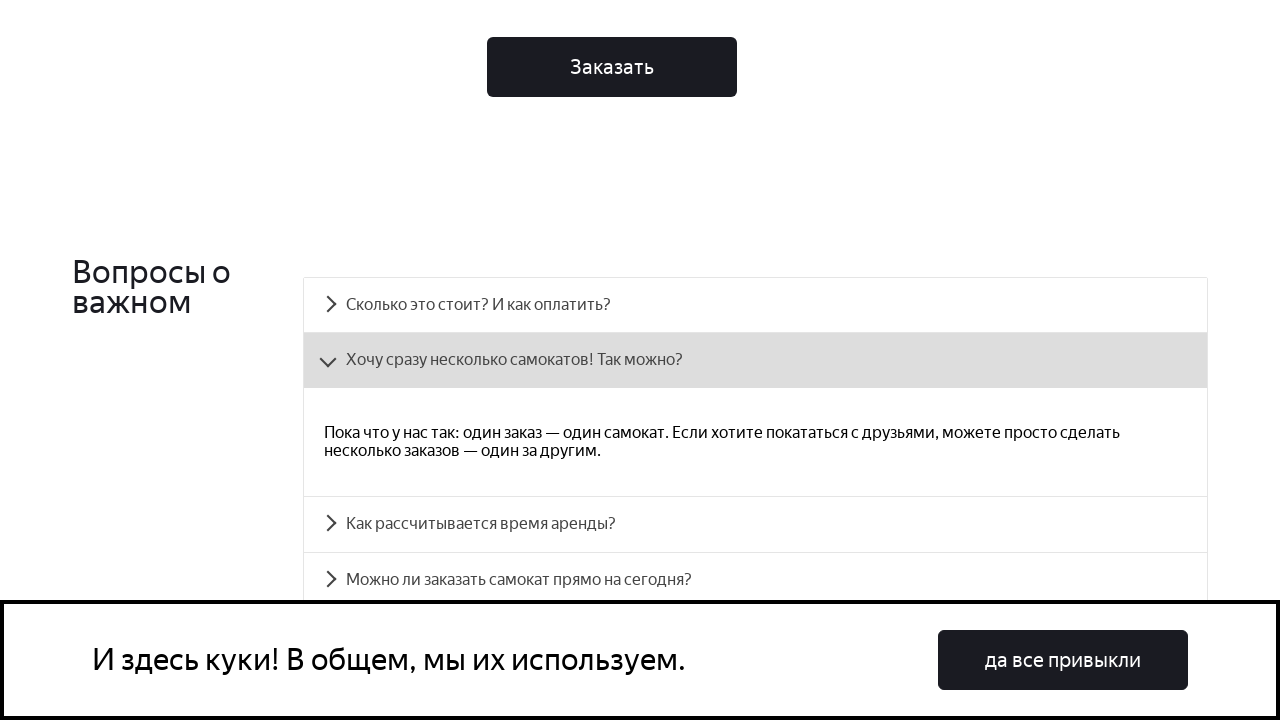